Tests that a todo item is removed when edited to an empty string

Starting URL: https://demo.playwright.dev/todomvc

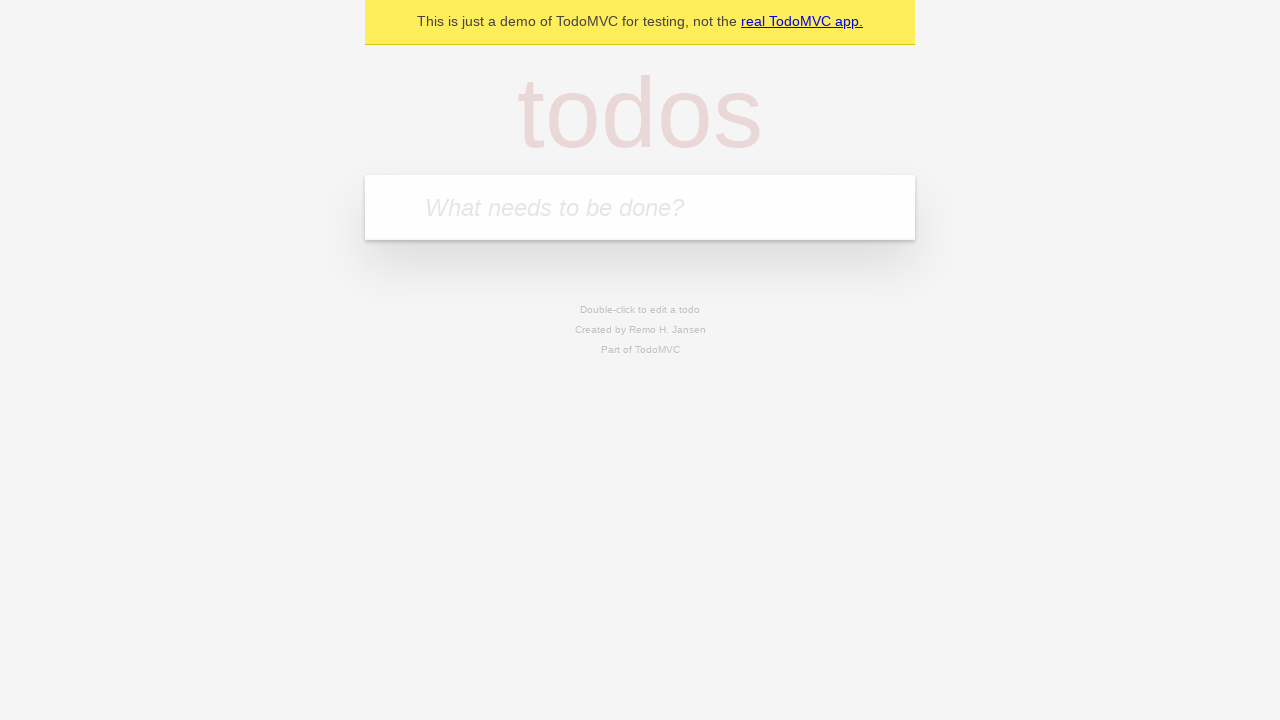

Filled todo input with 'buy some cheese' on internal:attr=[placeholder="What needs to be done?"i]
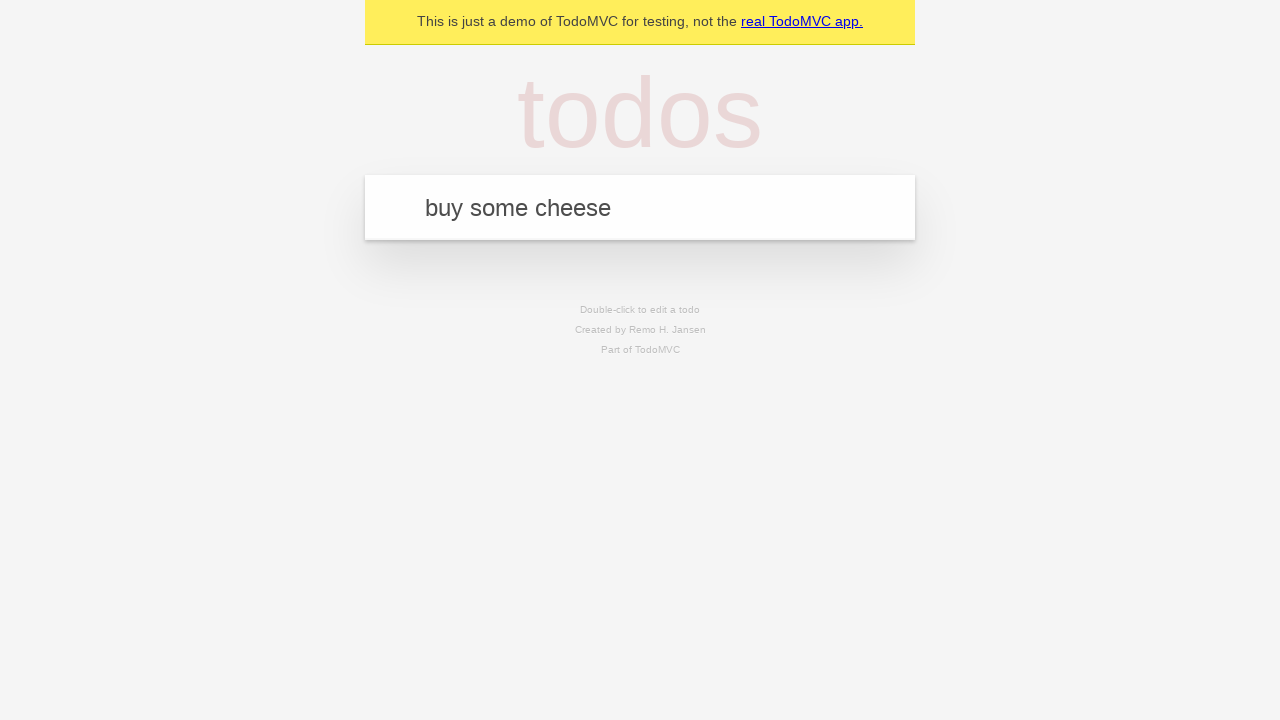

Pressed Enter to create todo 'buy some cheese' on internal:attr=[placeholder="What needs to be done?"i]
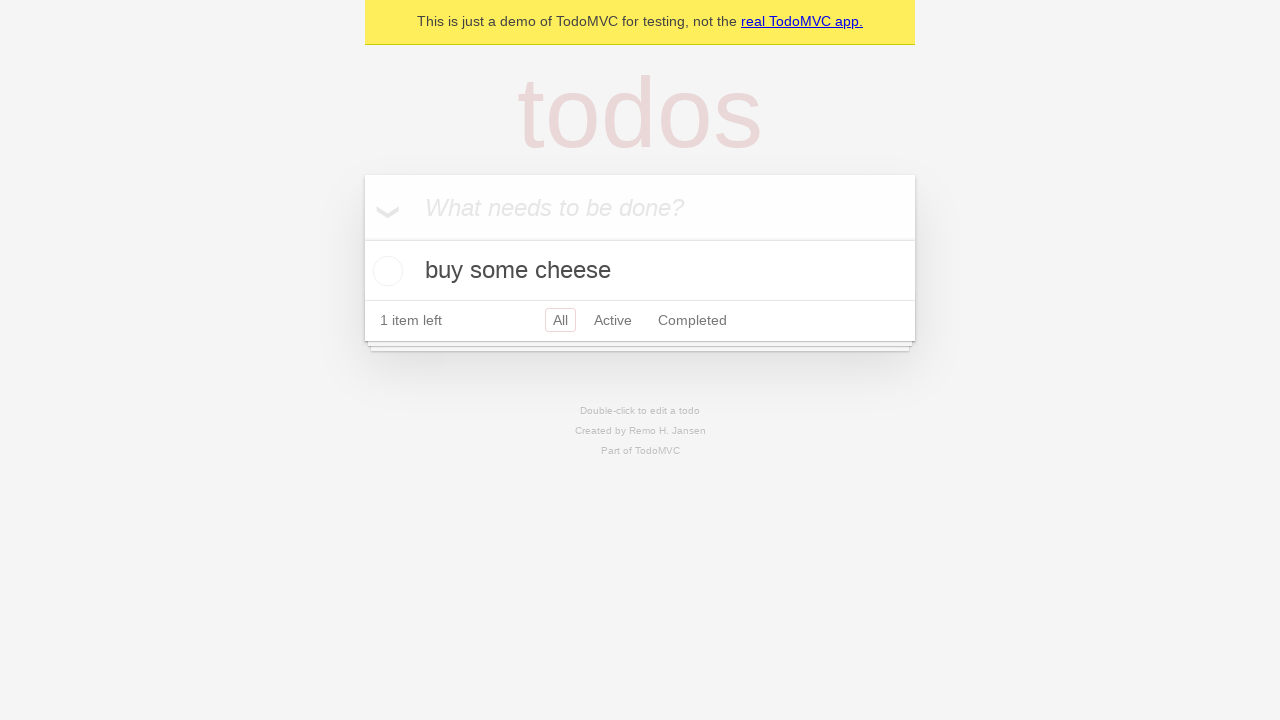

Filled todo input with 'feed the cat' on internal:attr=[placeholder="What needs to be done?"i]
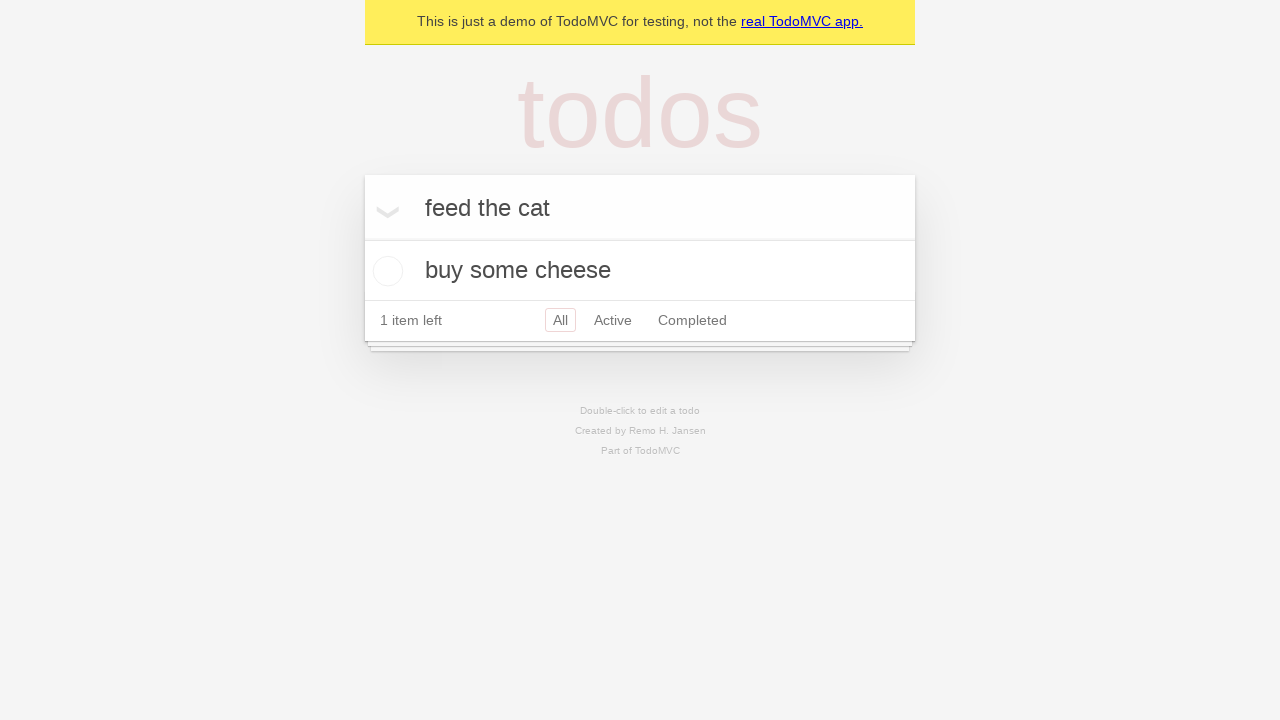

Pressed Enter to create todo 'feed the cat' on internal:attr=[placeholder="What needs to be done?"i]
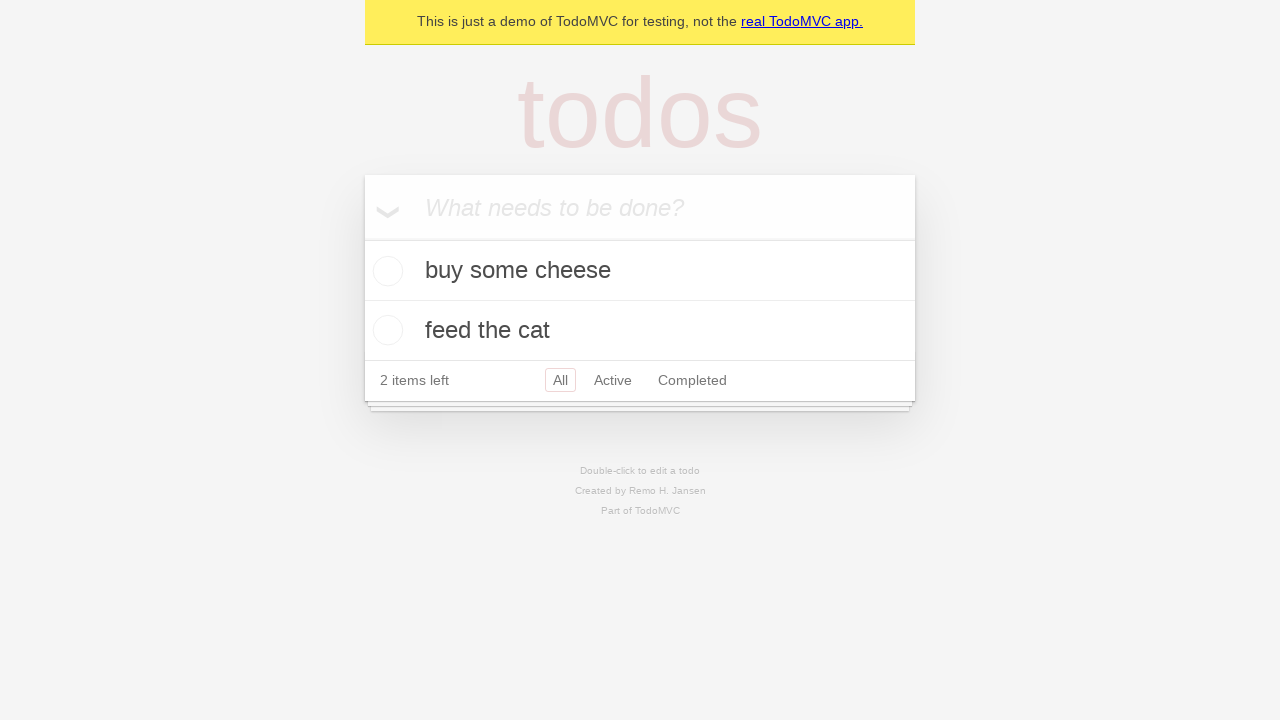

Filled todo input with 'book a doctors appointment' on internal:attr=[placeholder="What needs to be done?"i]
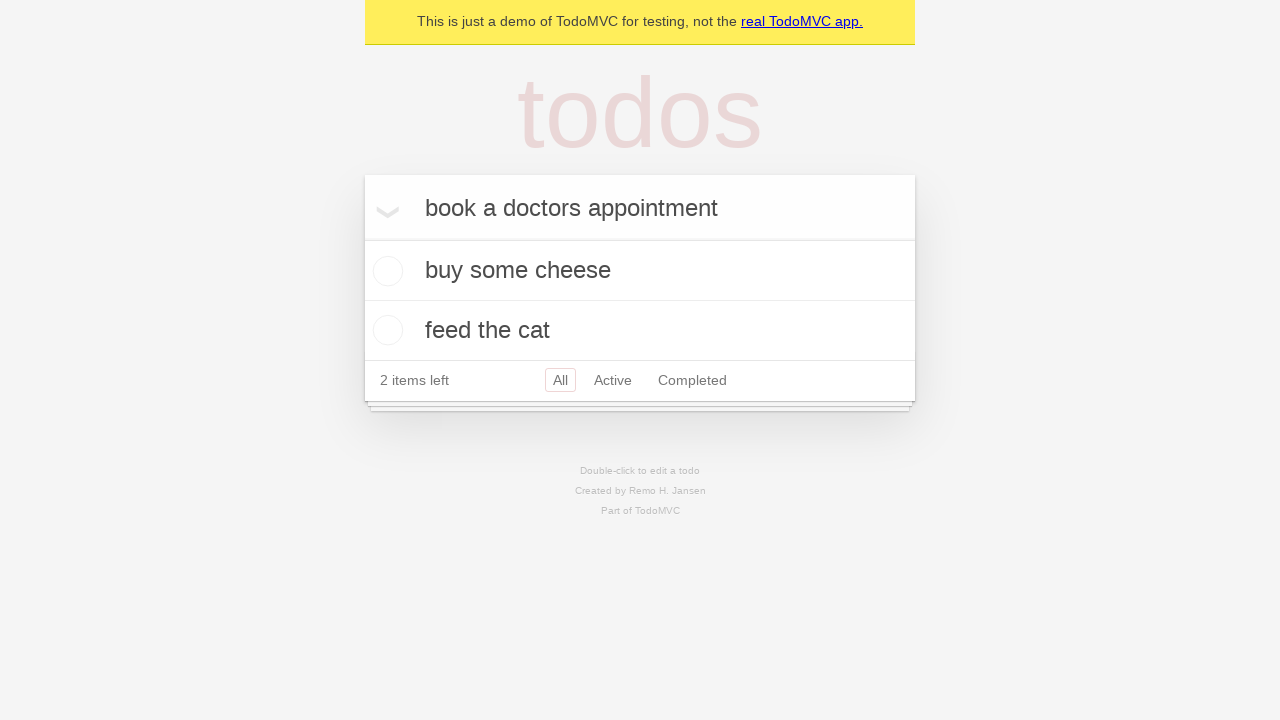

Pressed Enter to create todo 'book a doctors appointment' on internal:attr=[placeholder="What needs to be done?"i]
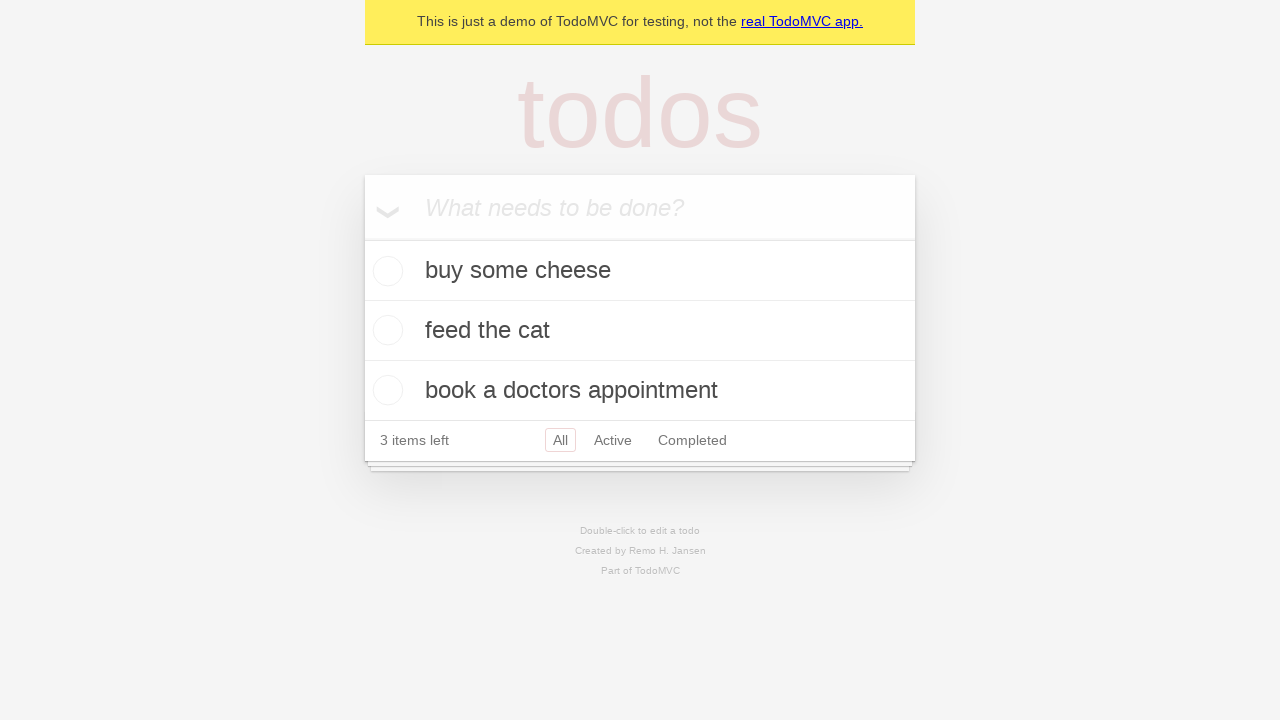

Double-clicked on the second todo item to enter edit mode at (640, 331) on internal:testid=[data-testid="todo-item"s] >> nth=1
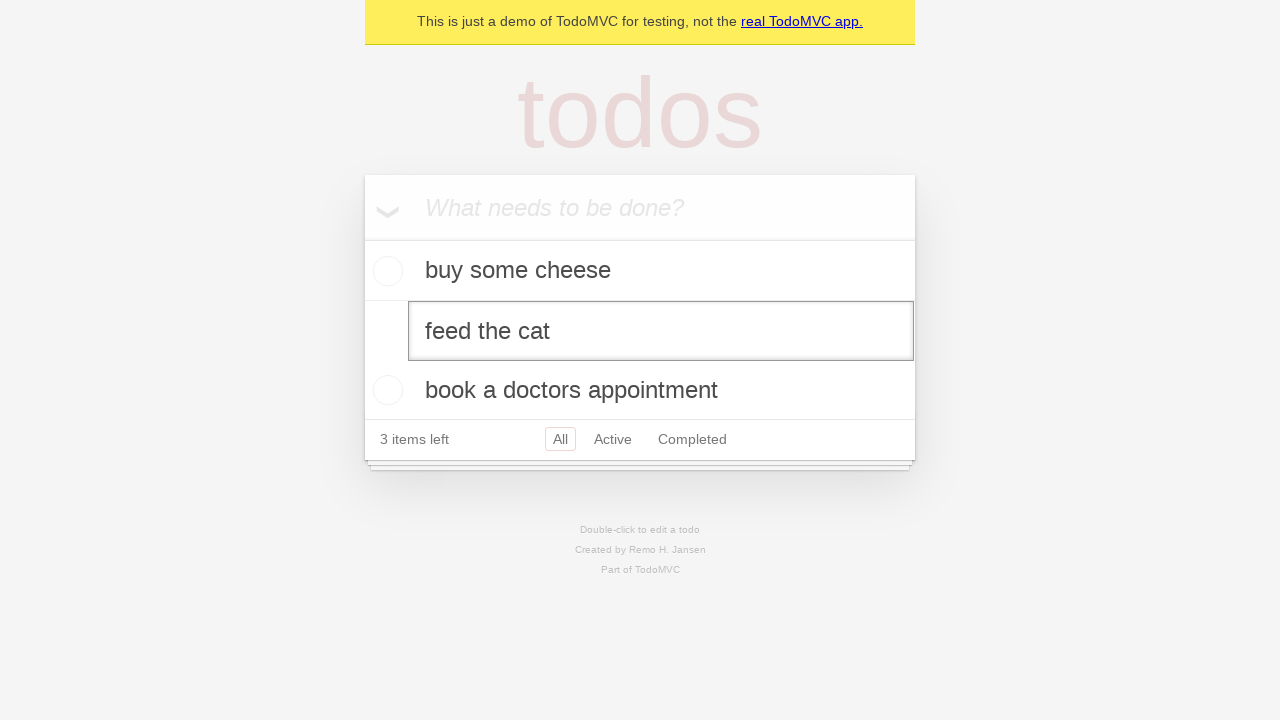

Cleared the text in the edit field on internal:testid=[data-testid="todo-item"s] >> nth=1 >> internal:role=textbox[nam
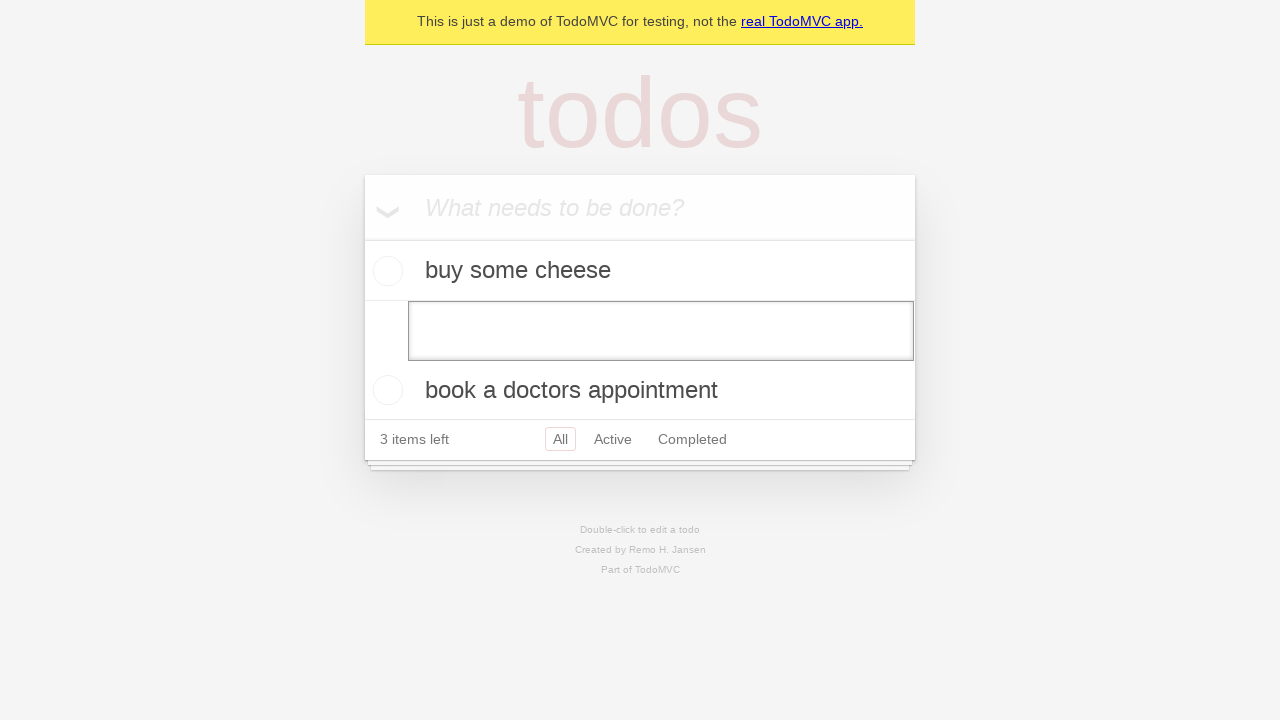

Pressed Enter to confirm empty edit, removing the todo item on internal:testid=[data-testid="todo-item"s] >> nth=1 >> internal:role=textbox[nam
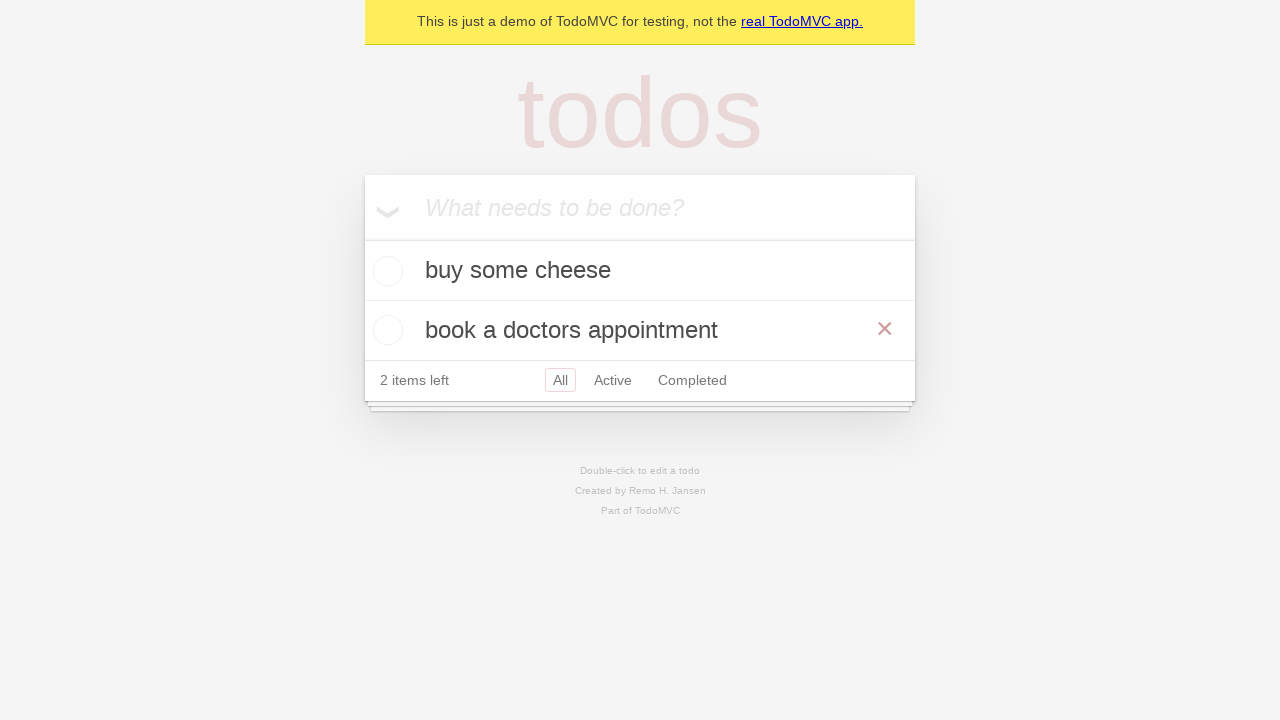

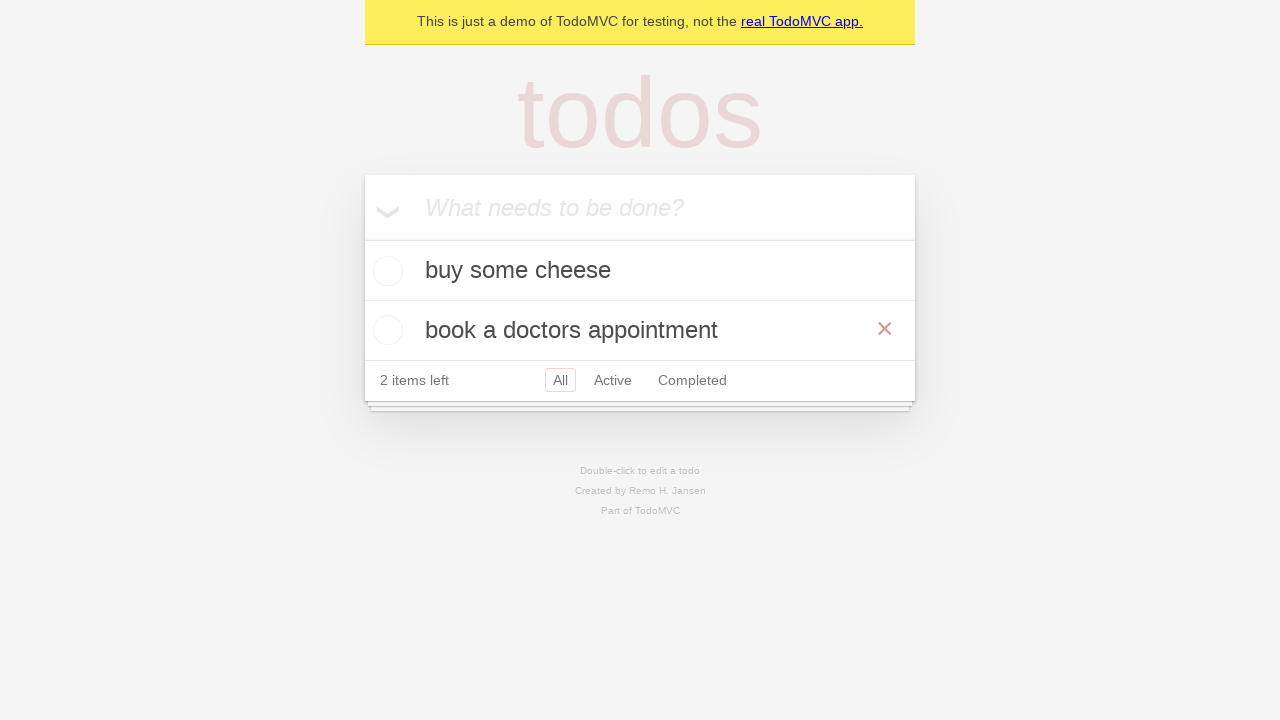